Interacts with a web table by selecting a user's checkbox and navigating through table cells to verify user information is displayed

Starting URL: https://selectorshub.com/xpath-practice-page/

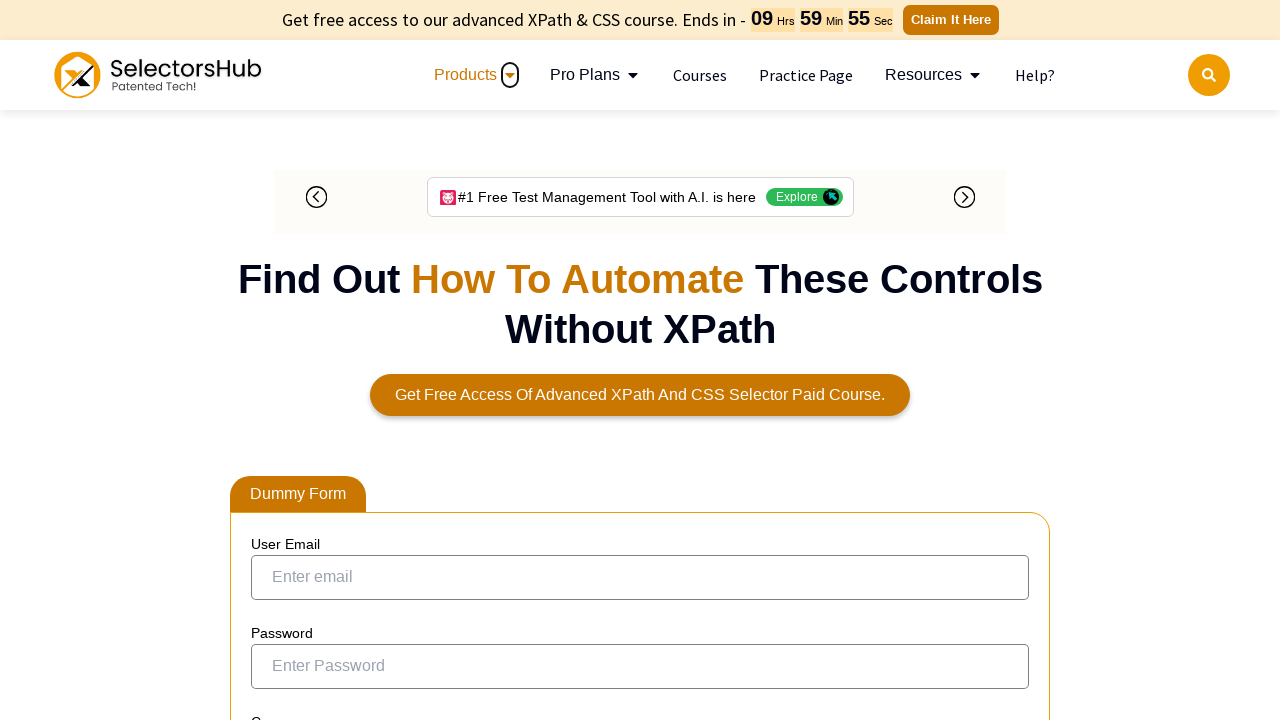

Clicked checkbox for John.Smith user at (274, 353) on xpath=//a[contains(text(),'John.Smith')]/parent::td/preceding-sibling::td/input[
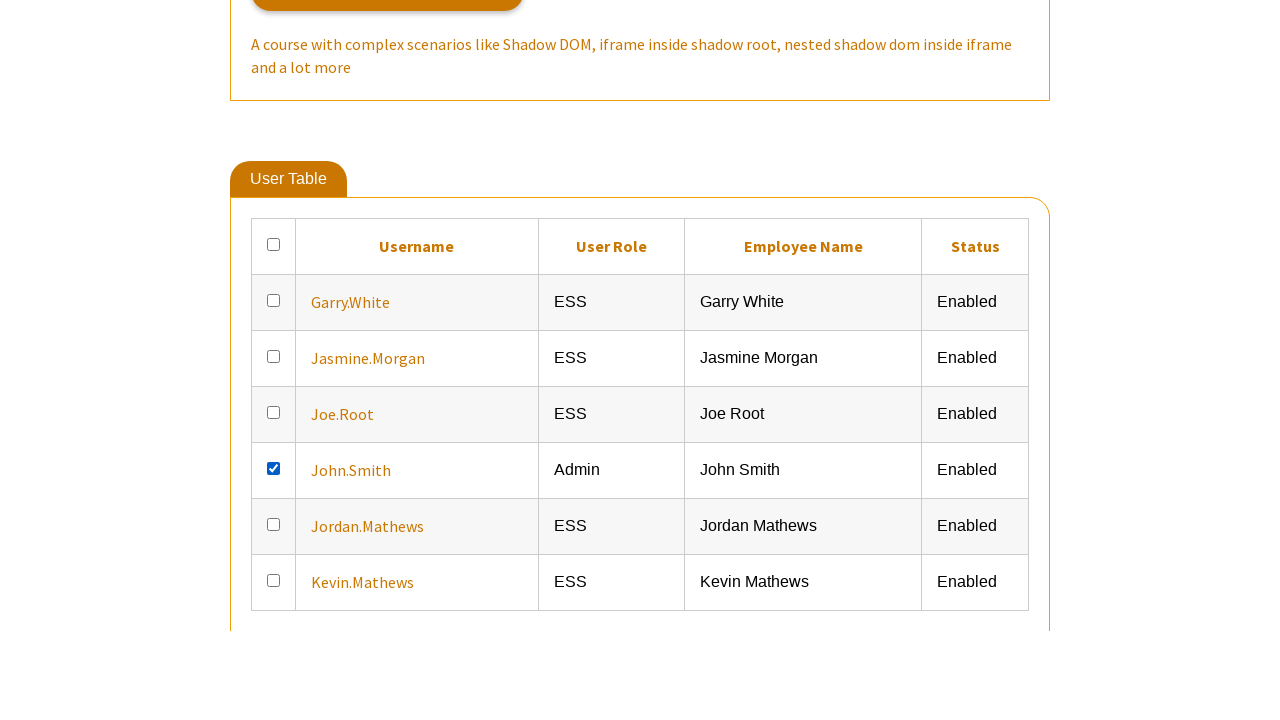

Verified that user information cells are present for John.Smith
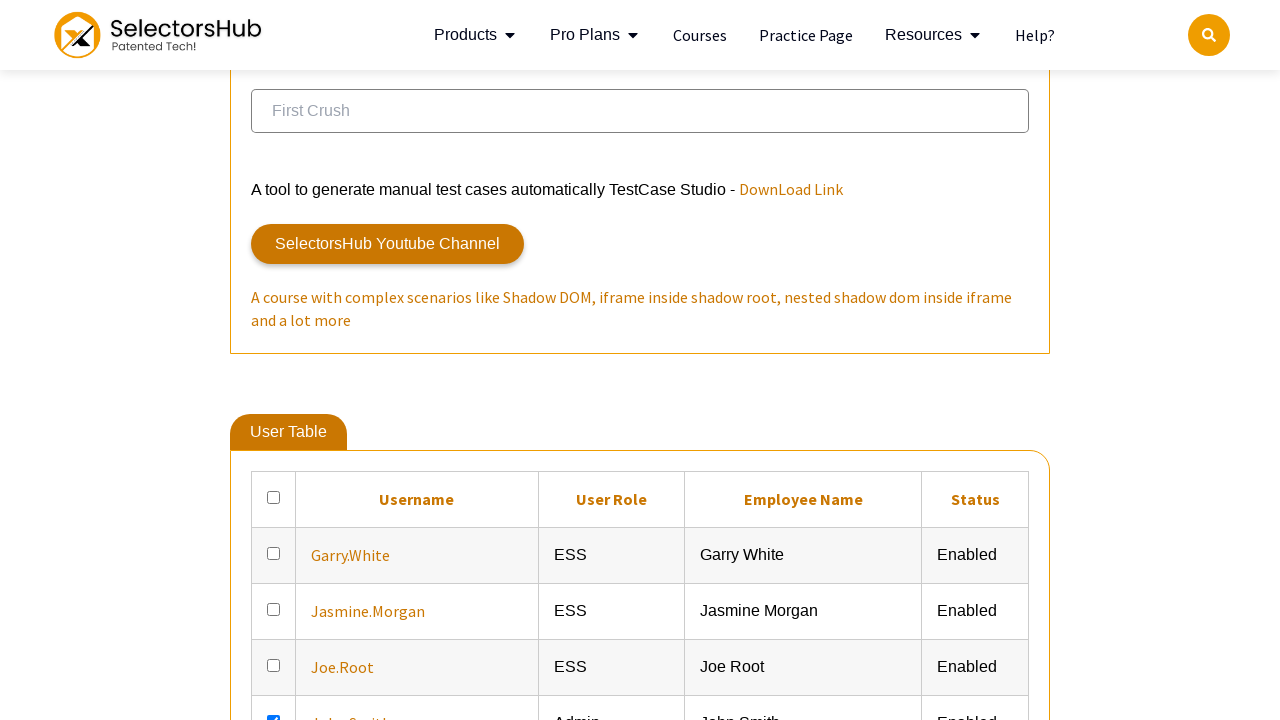

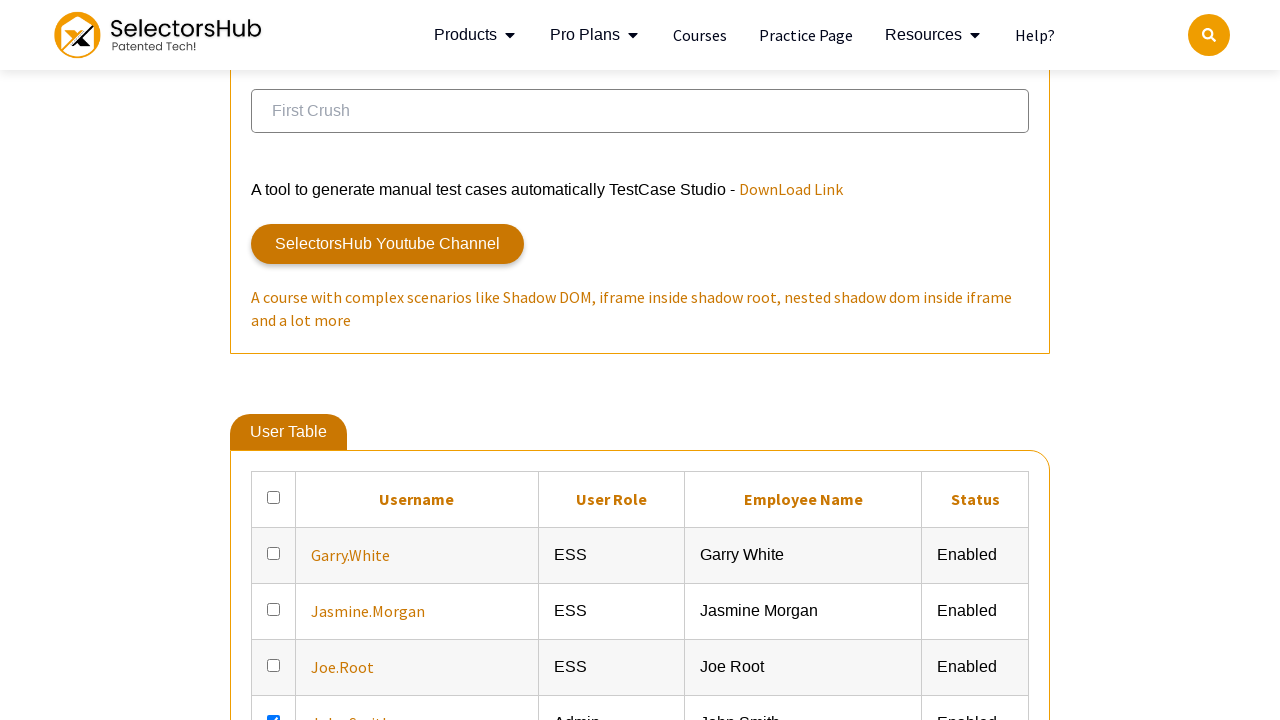